Tests dependent dropdown functionality by selecting a country from the first dropdown (index 3) and then selecting a state from the dependent second dropdown (index 2).

Starting URL: https://phppot.com/demo/jquery-dependent-dropdown-list-countries-and-states/

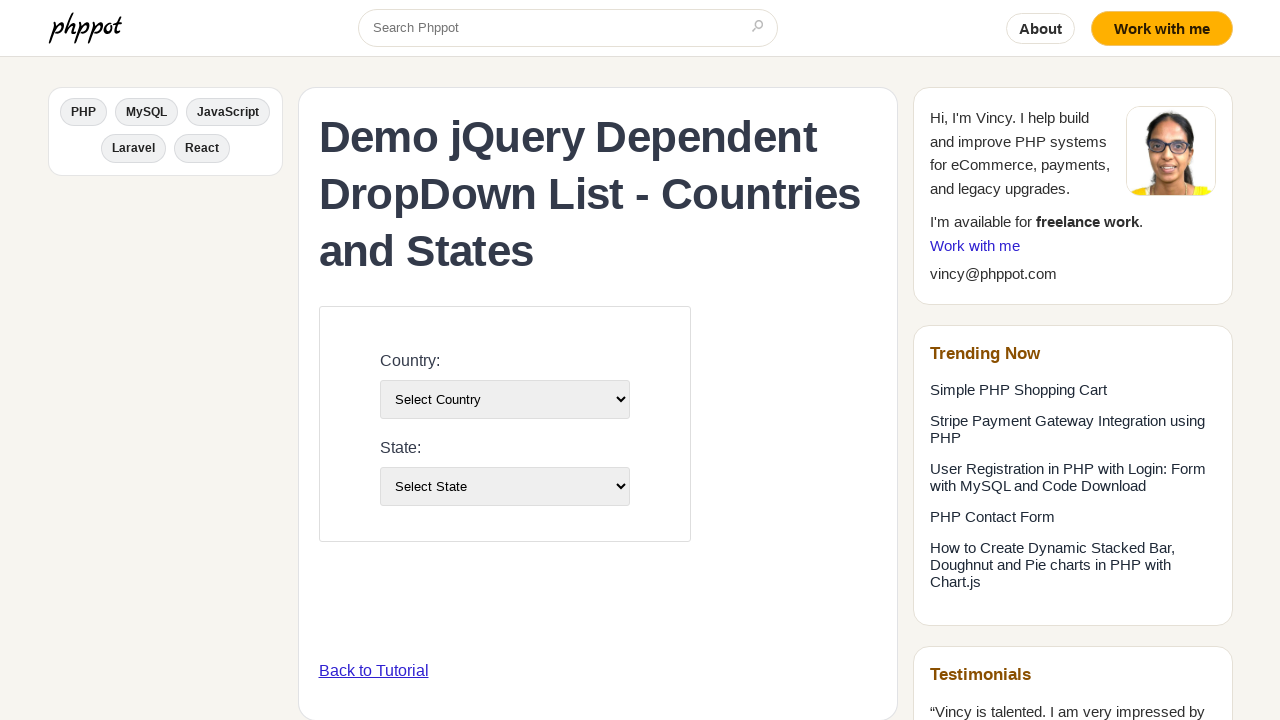

Selected country from first dropdown at index 3 on #country-list
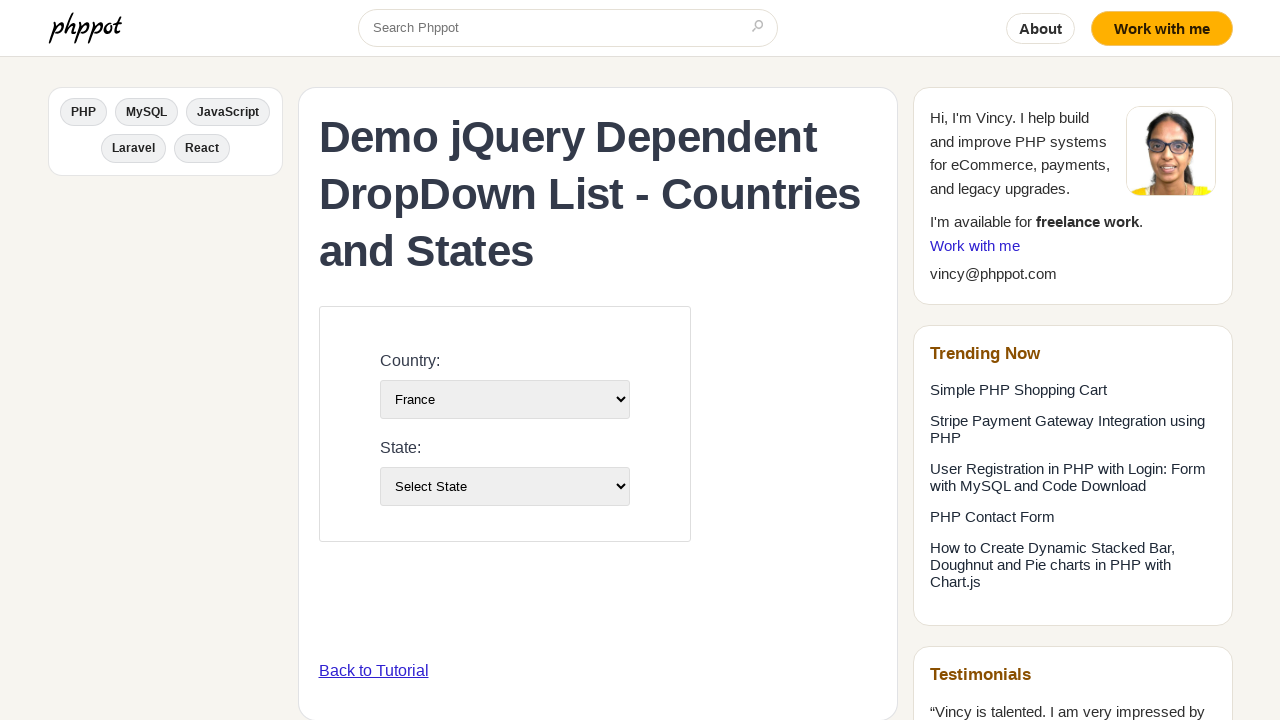

Waited 2 seconds for dependent state dropdown to populate
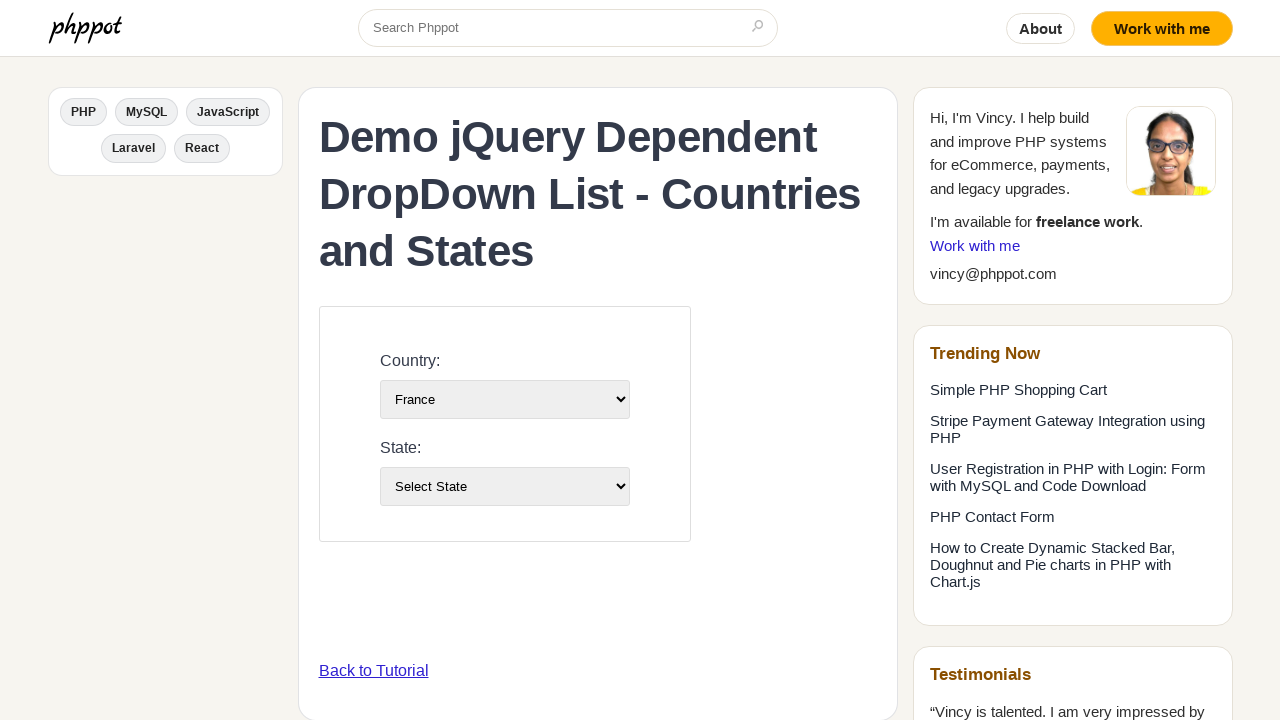

Selected state from second dropdown at index 2 on #state-list
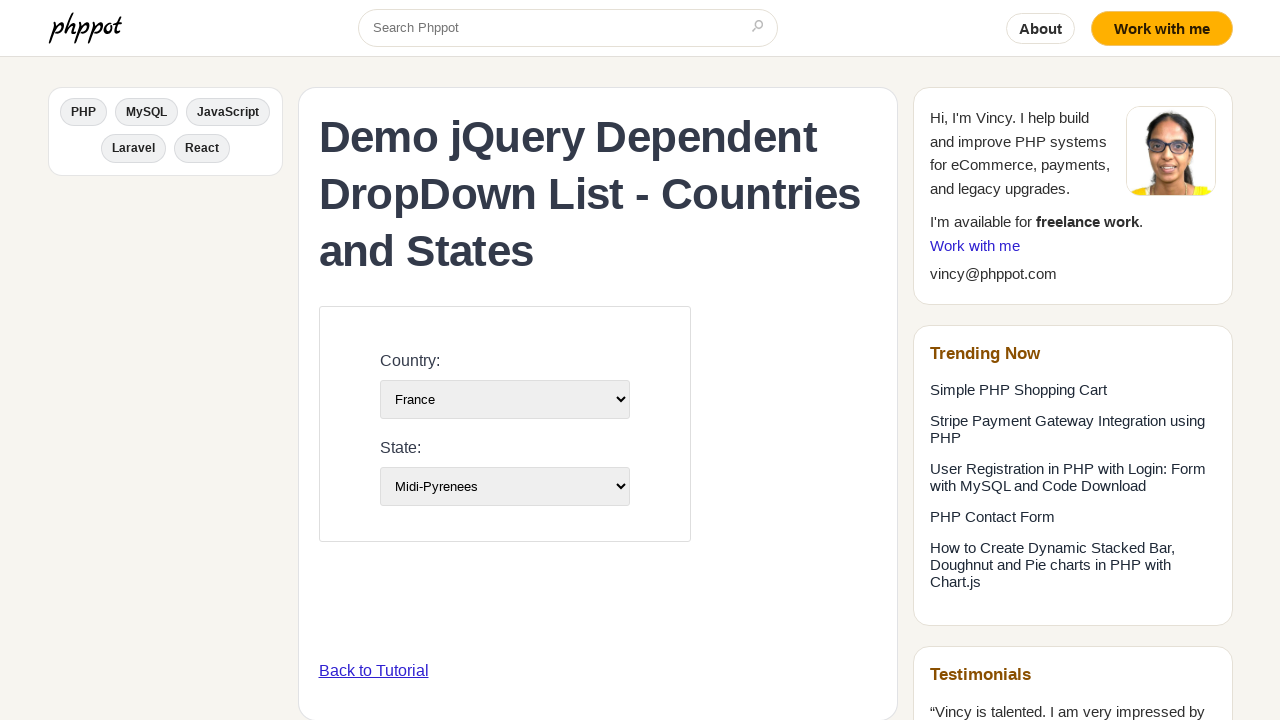

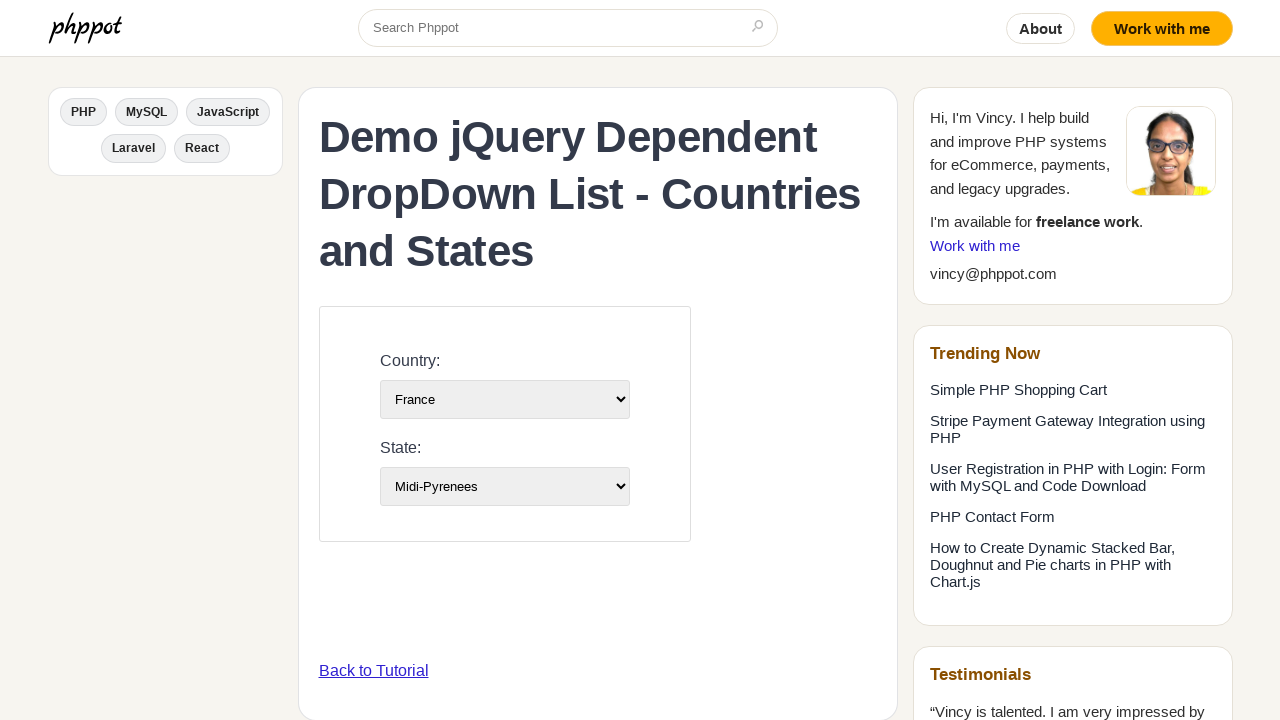